Tests tooltip functionality by hovering over an age input field and verifying the tooltip message appears with the expected text about statistical purposes.

Starting URL: https://seleniumui.moderntester.pl/tooltip.php

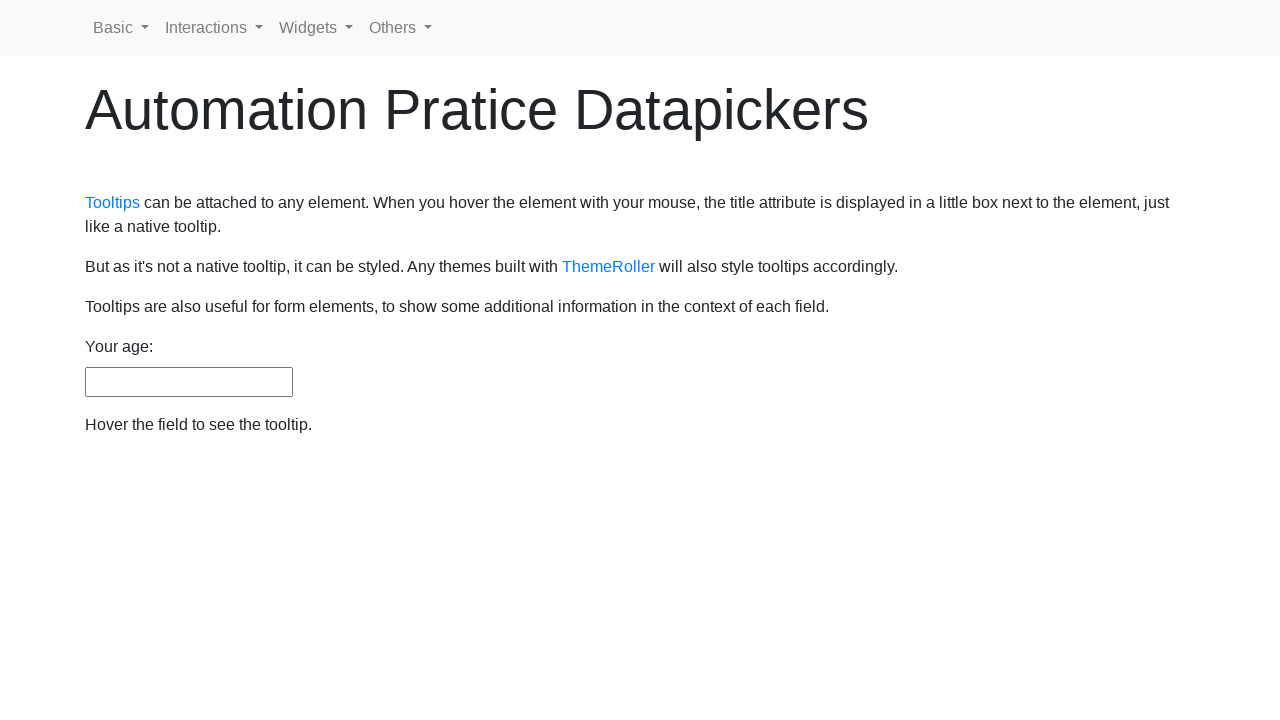

Navigated to tooltip test page
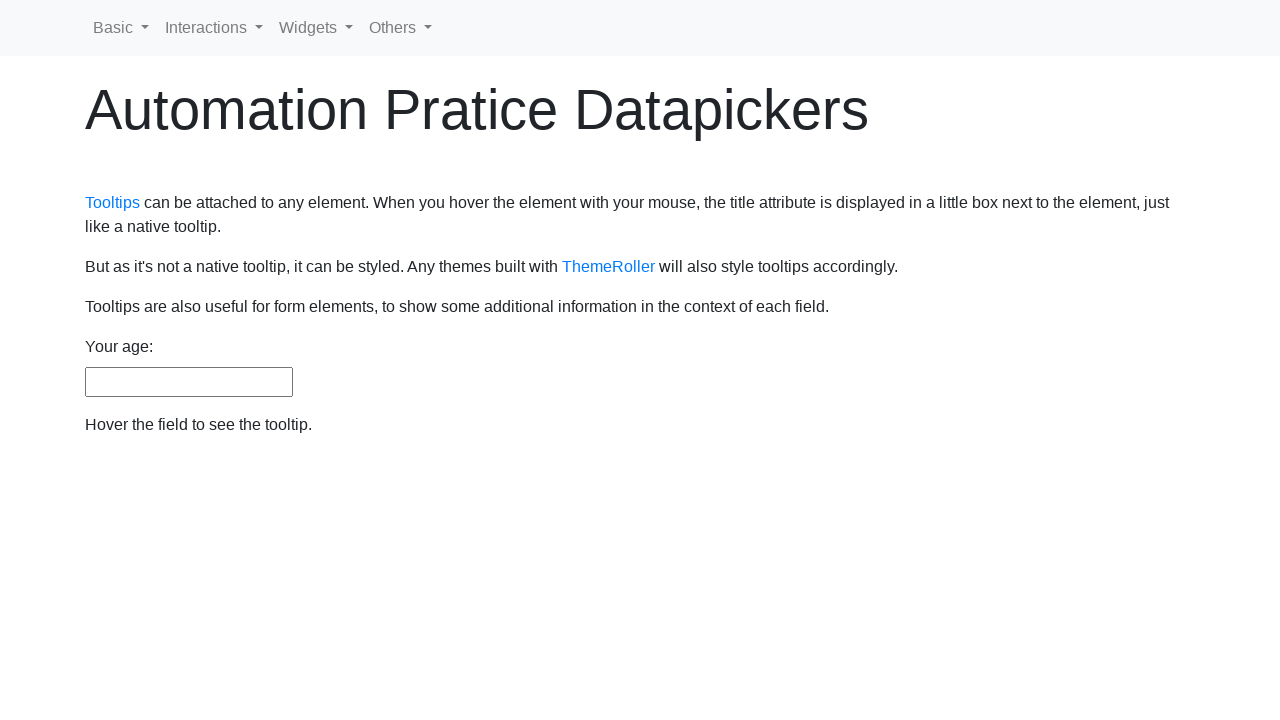

Hovered over age input field at (189, 382) on #age
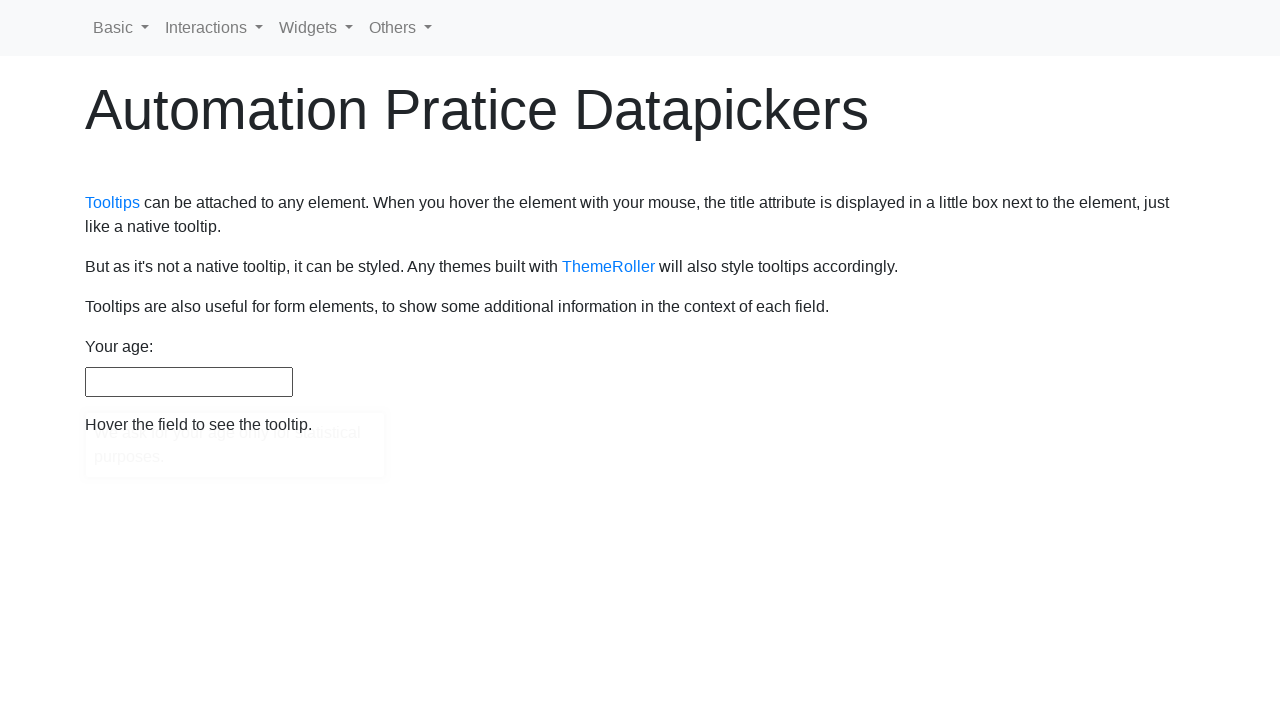

Tooltip appeared and became visible
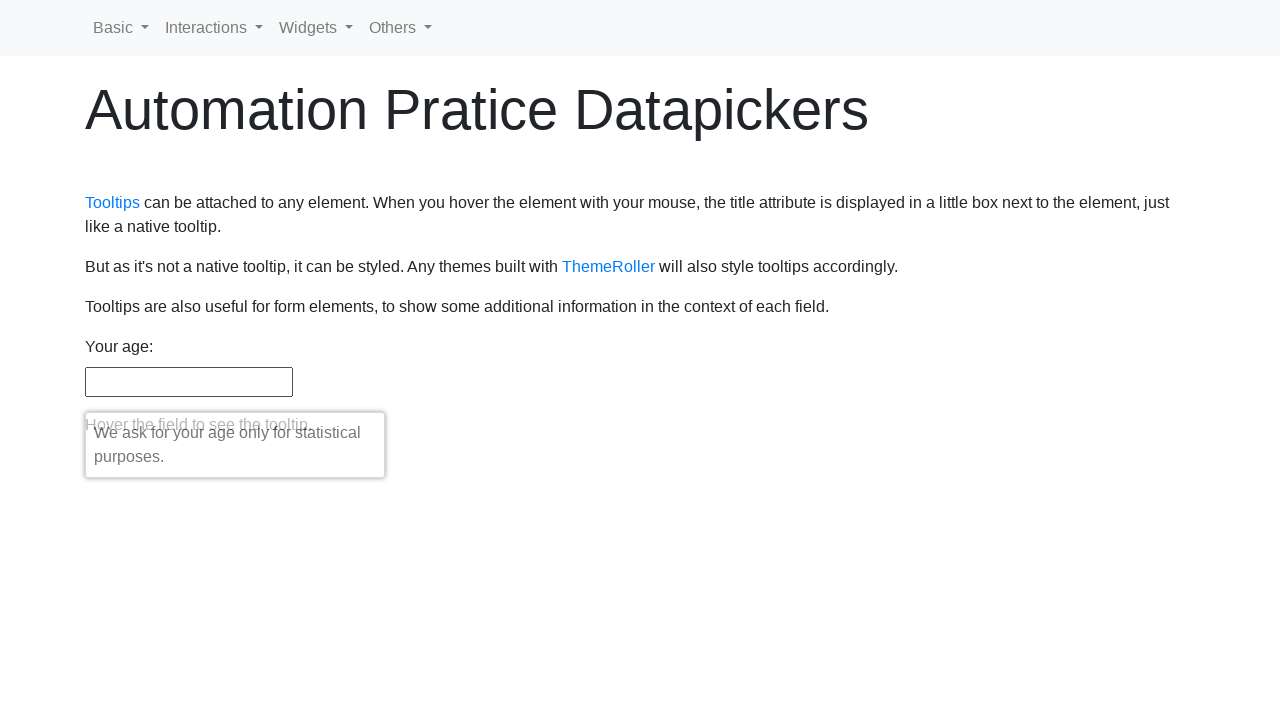

Verified tooltip text matches expected message about statistical purposes
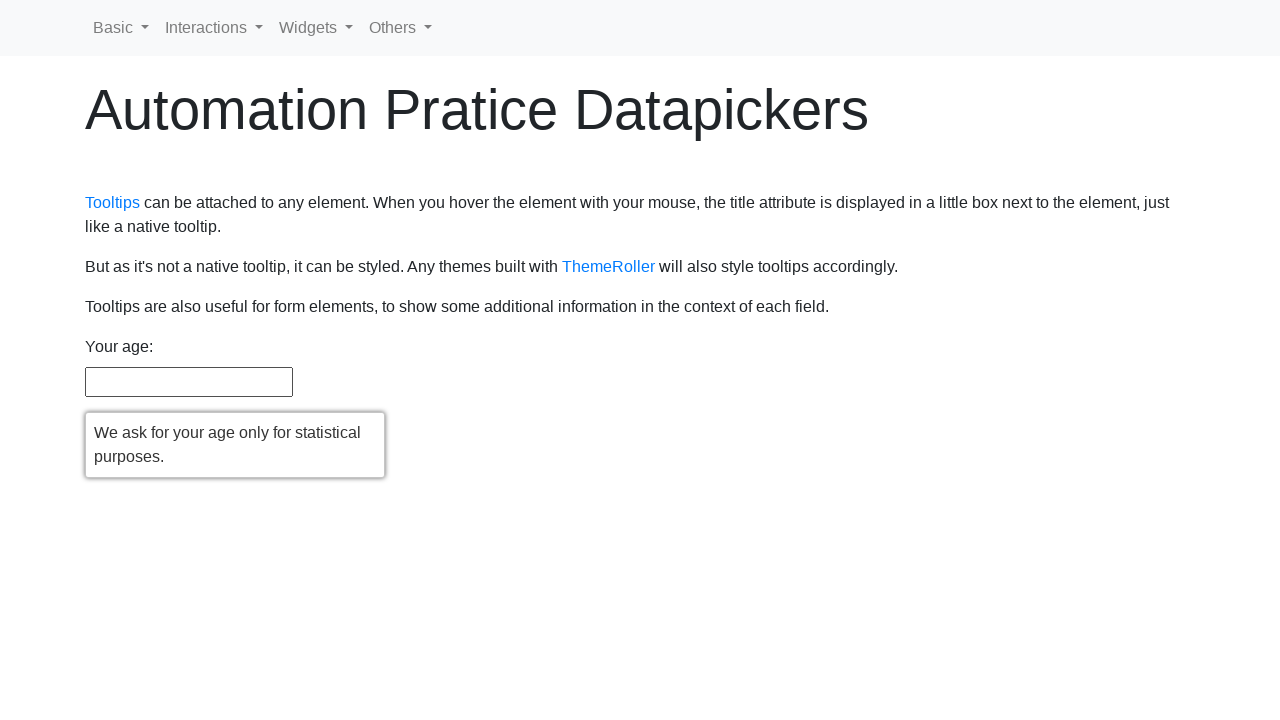

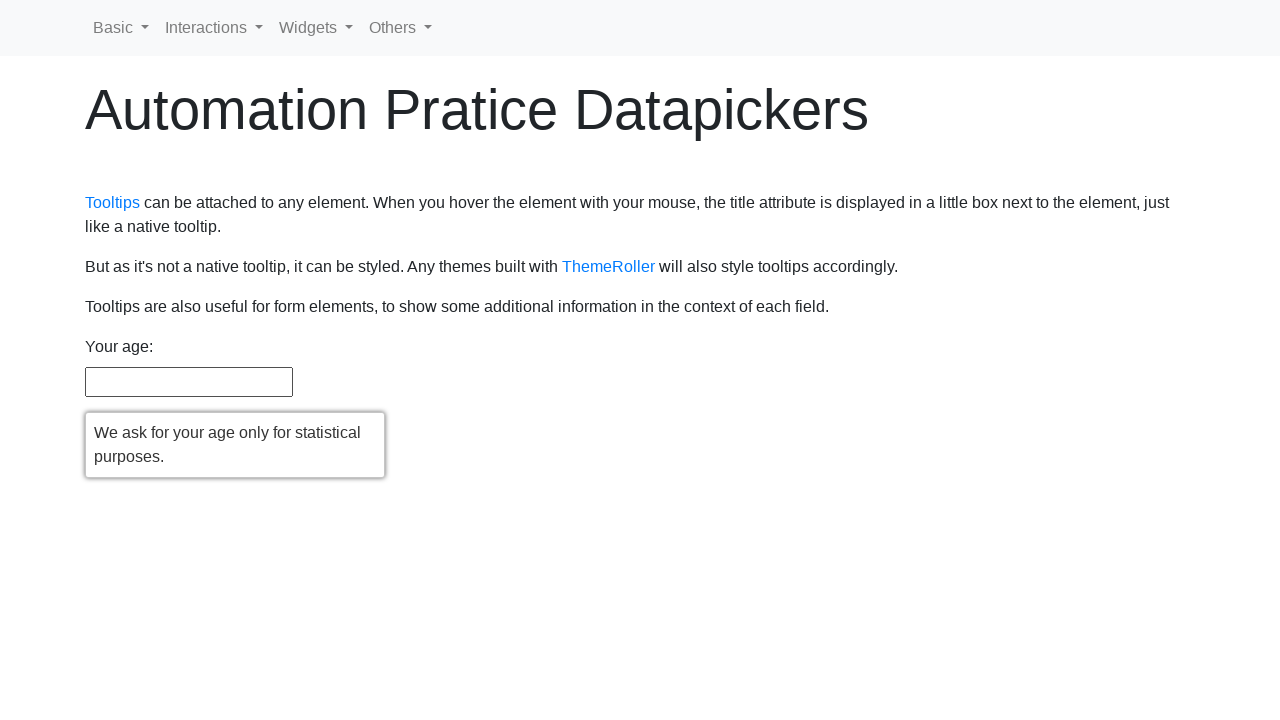